Tests unmarking todo items as complete by unchecking their checkboxes

Starting URL: https://demo.playwright.dev/todomvc

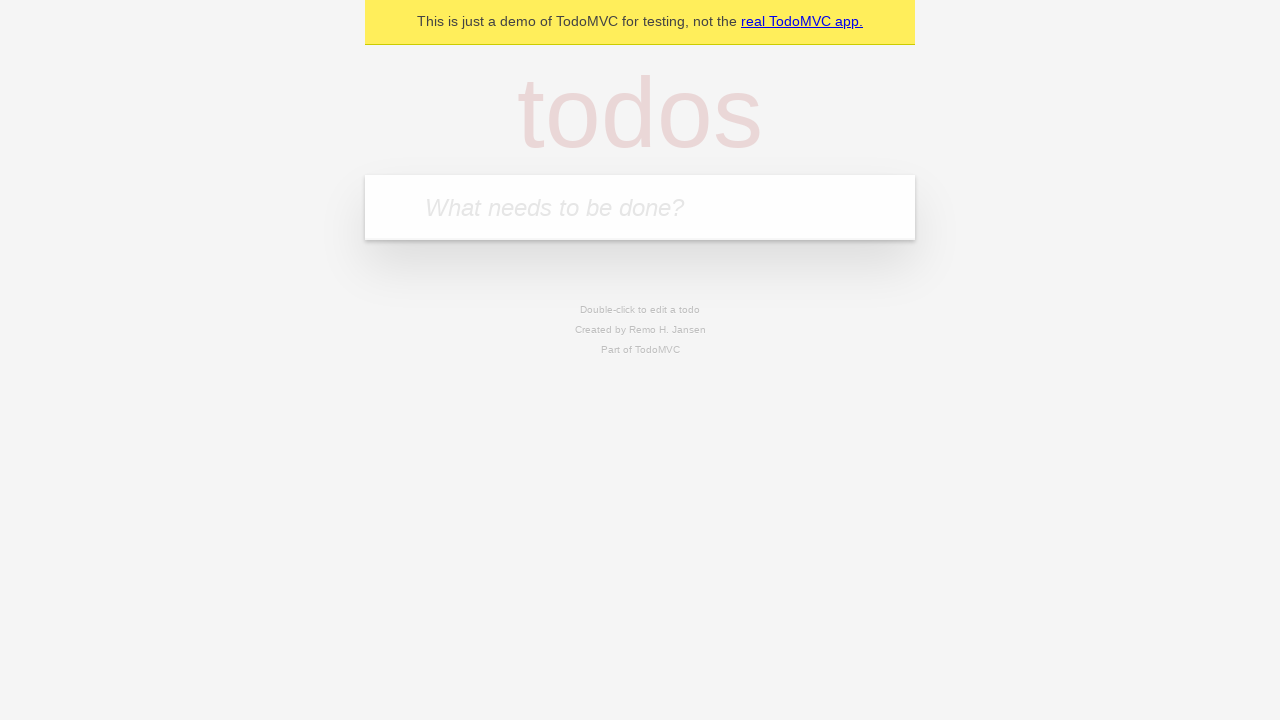

Filled todo input field with 'buy some cheese' on internal:attr=[placeholder="What needs to be done?"i]
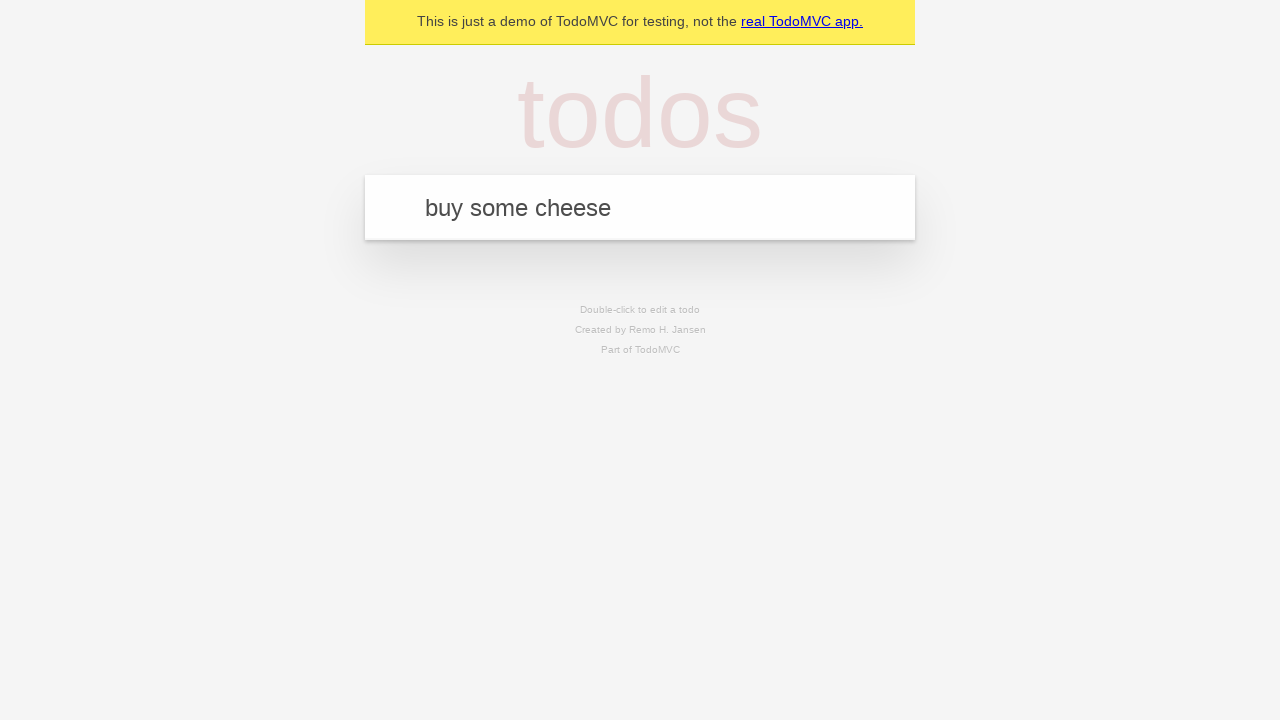

Pressed Enter to add first todo item on internal:attr=[placeholder="What needs to be done?"i]
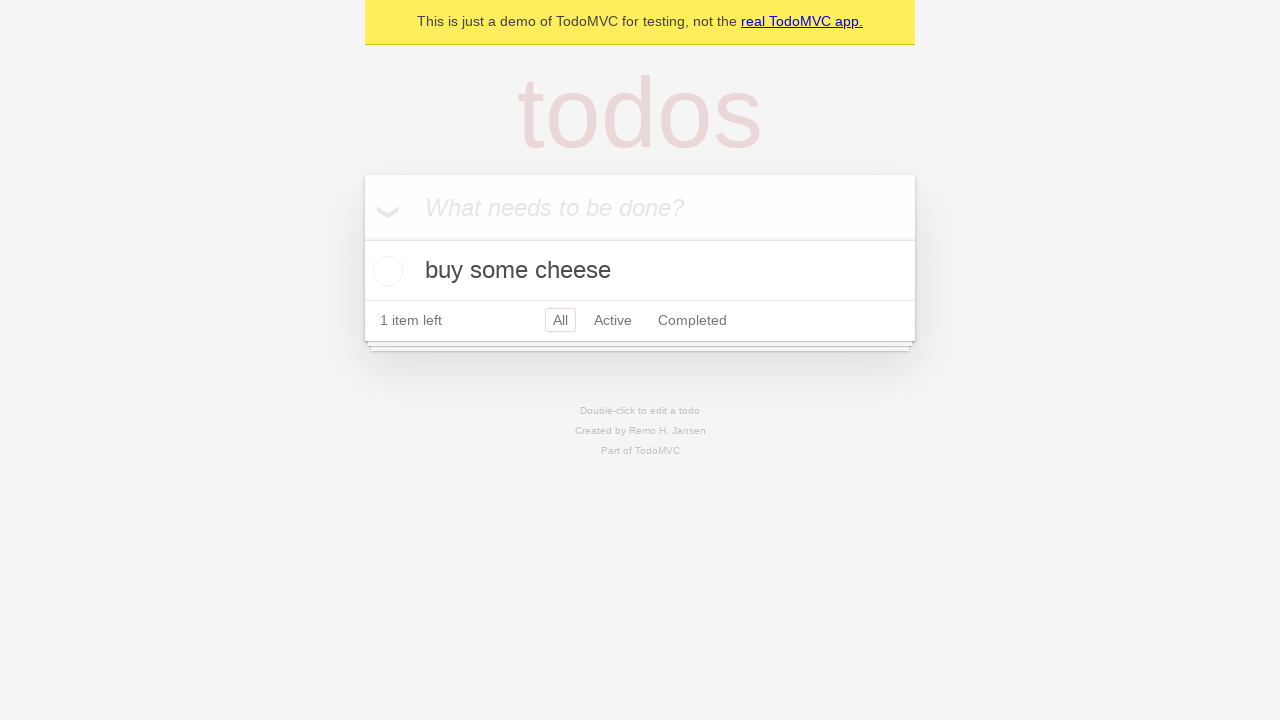

Filled todo input field with 'feed the cat' on internal:attr=[placeholder="What needs to be done?"i]
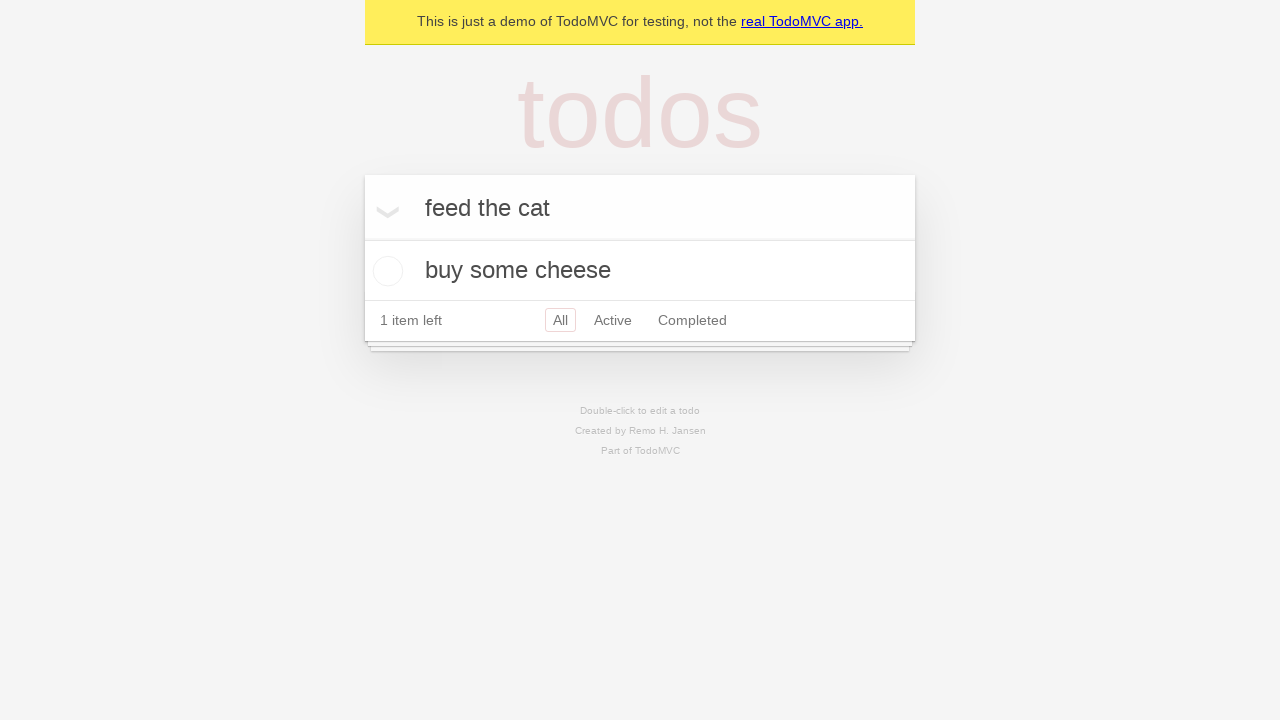

Pressed Enter to add second todo item on internal:attr=[placeholder="What needs to be done?"i]
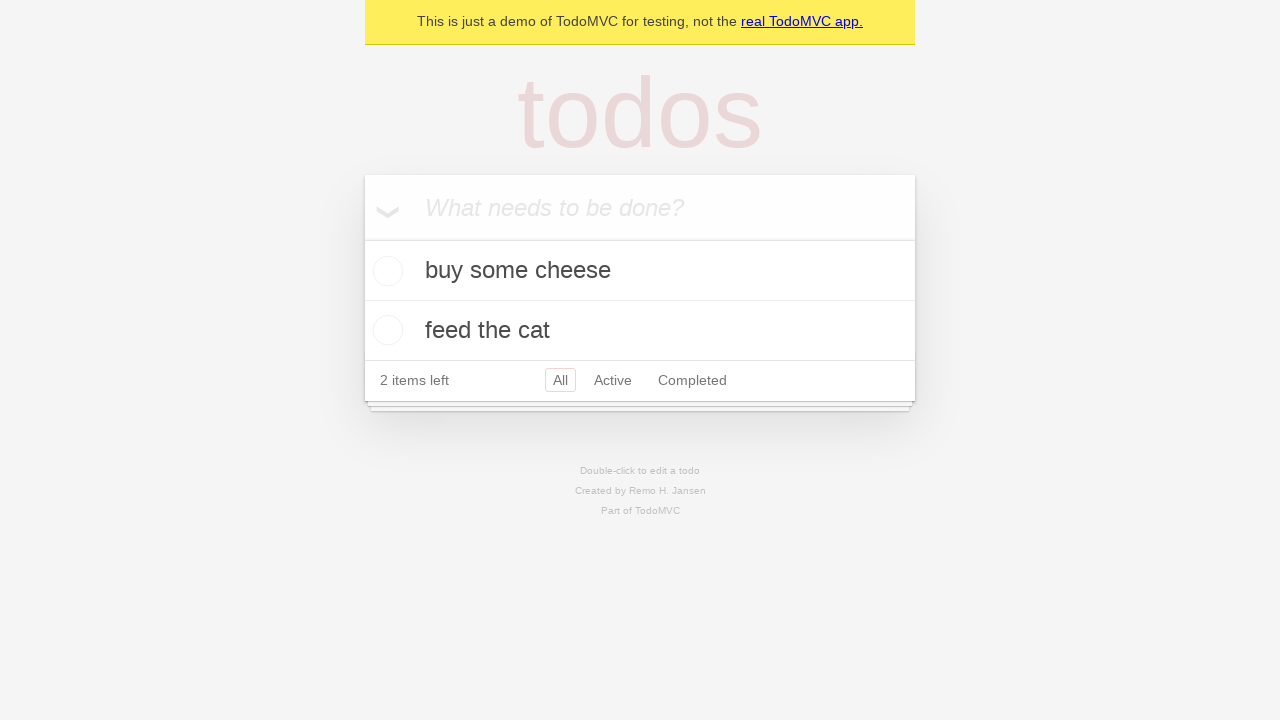

Checked the checkbox for the first todo item at (385, 271) on internal:testid=[data-testid="todo-item"s] >> nth=0 >> internal:role=checkbox
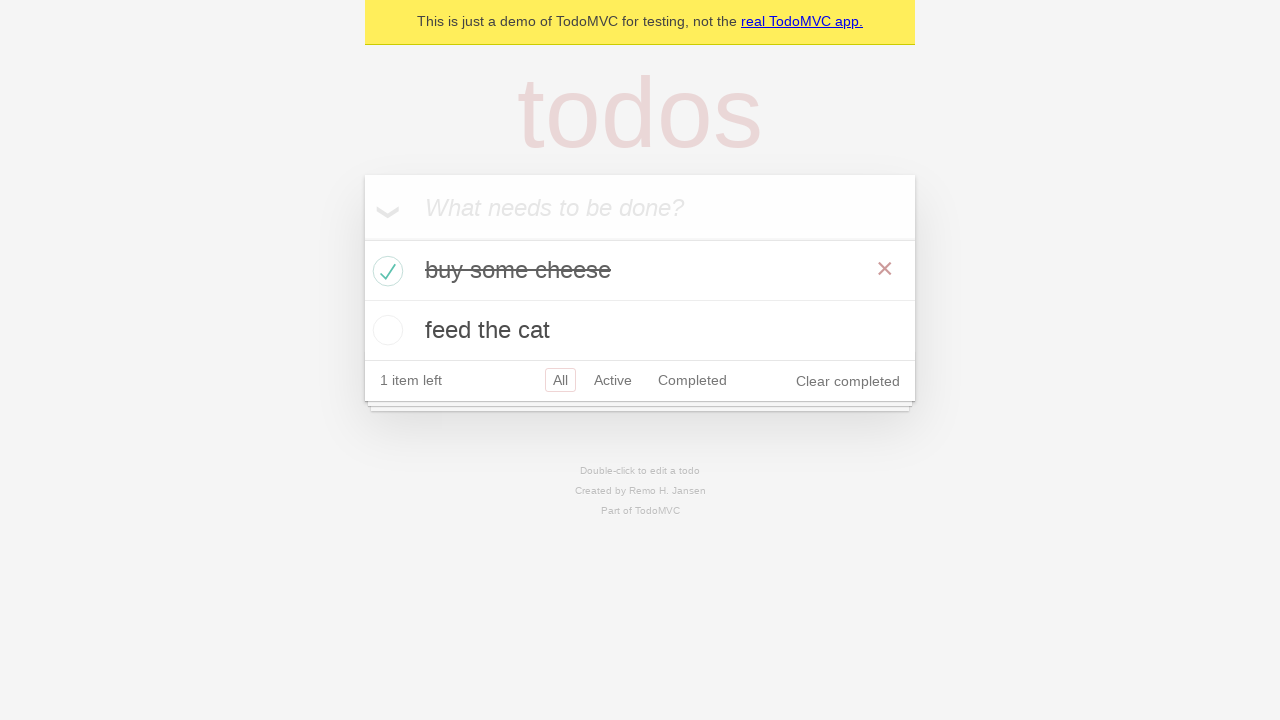

Unchecked the checkbox for the first todo item to mark it as incomplete at (385, 271) on internal:testid=[data-testid="todo-item"s] >> nth=0 >> internal:role=checkbox
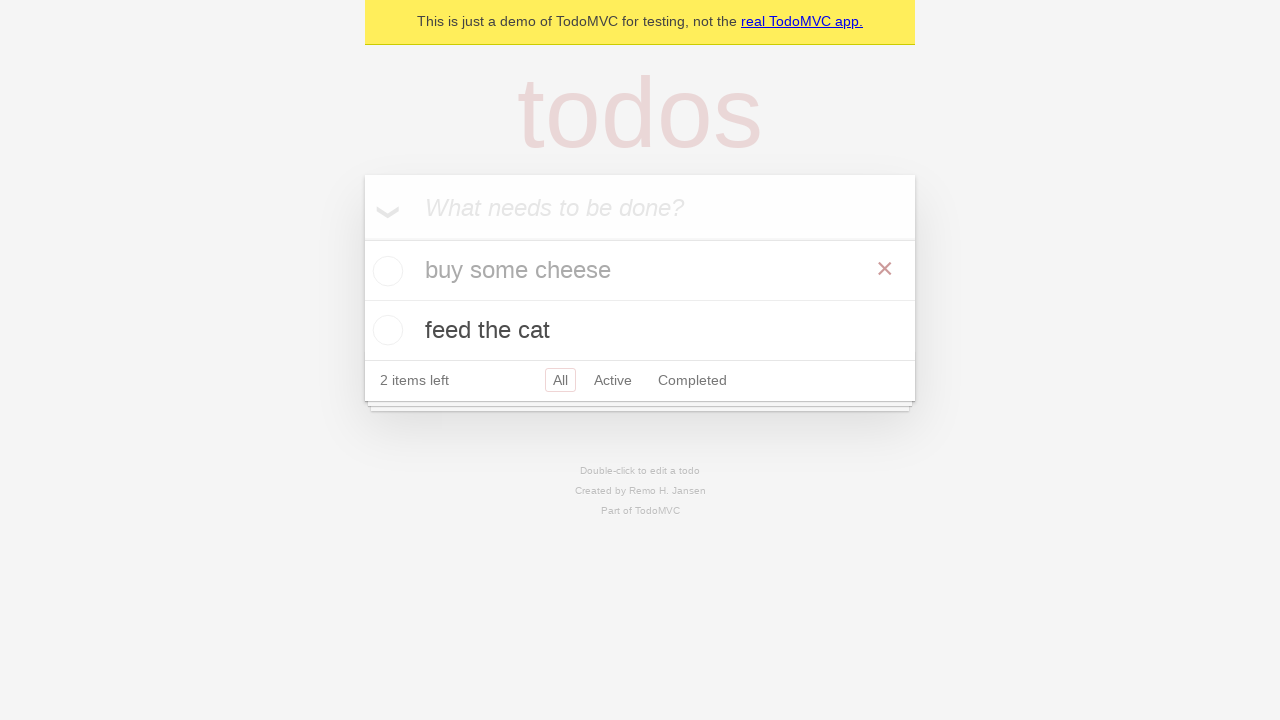

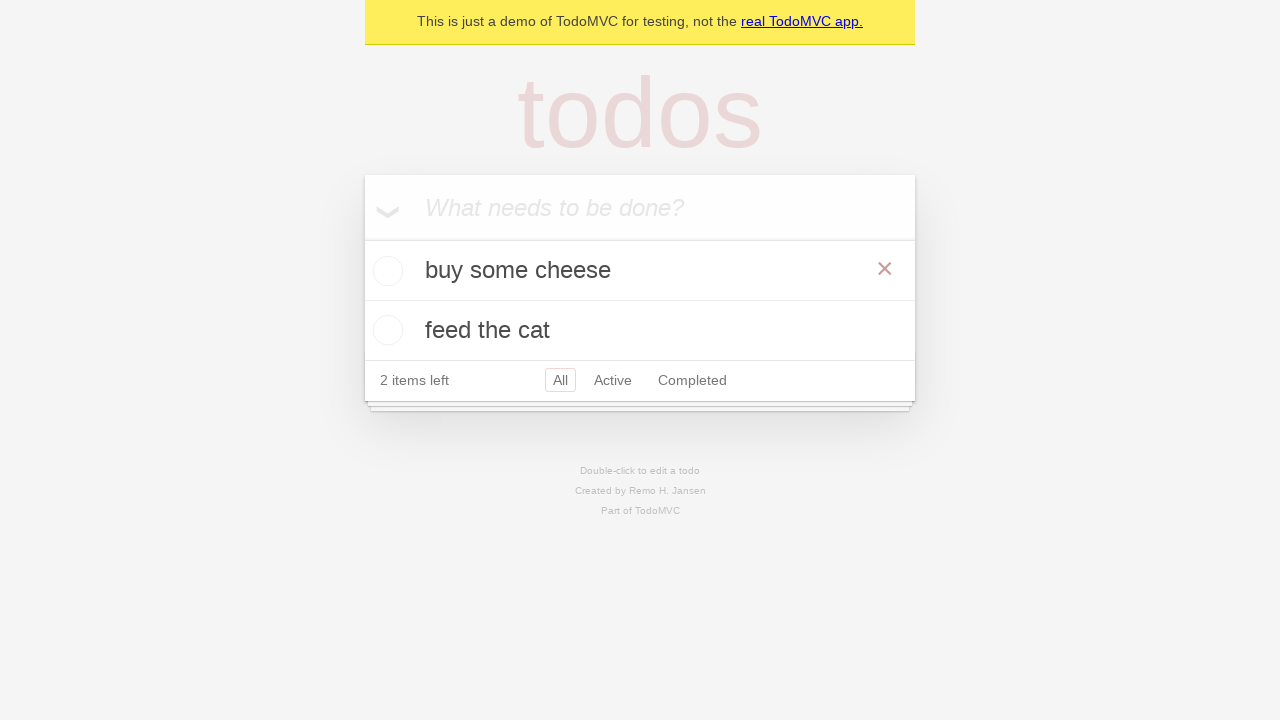